Tests adding multiple todo items by filling the input field and pressing Enter, then verifying the items appear in the list

Starting URL: https://demo.playwright.dev/todomvc

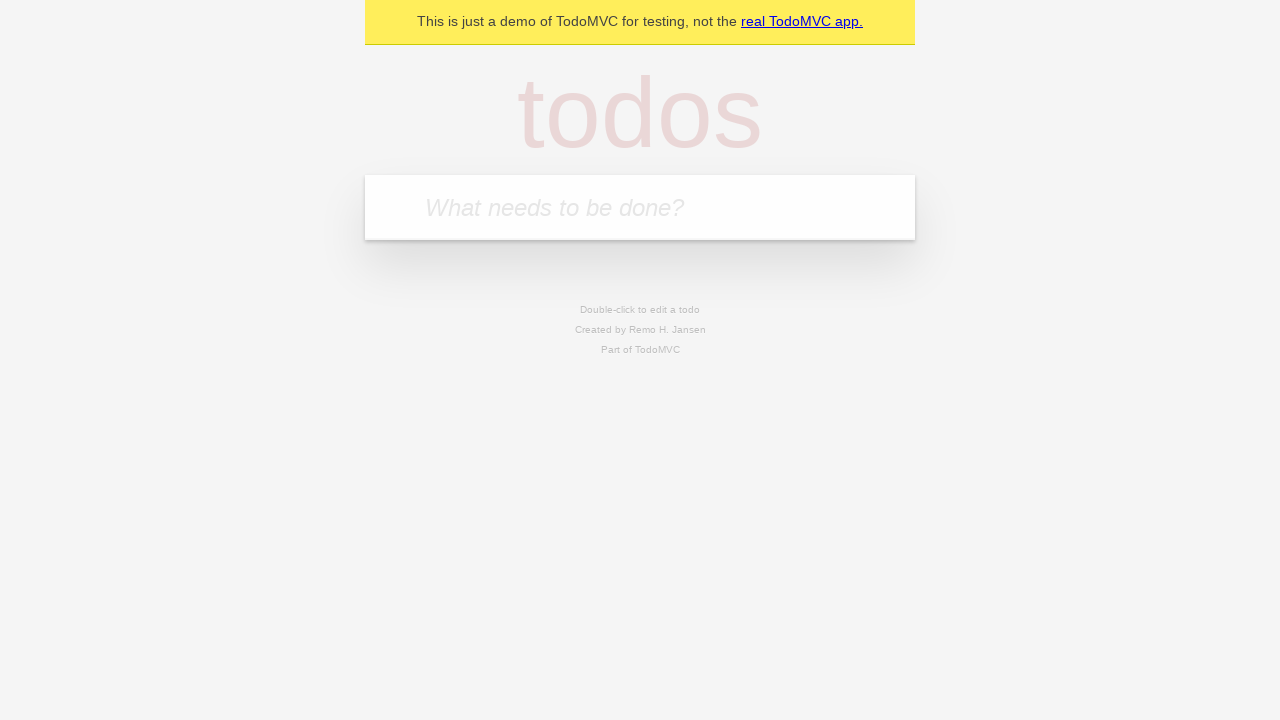

Filled todo input with 'buy some cheese' on internal:attr=[placeholder="What needs to be done?"i]
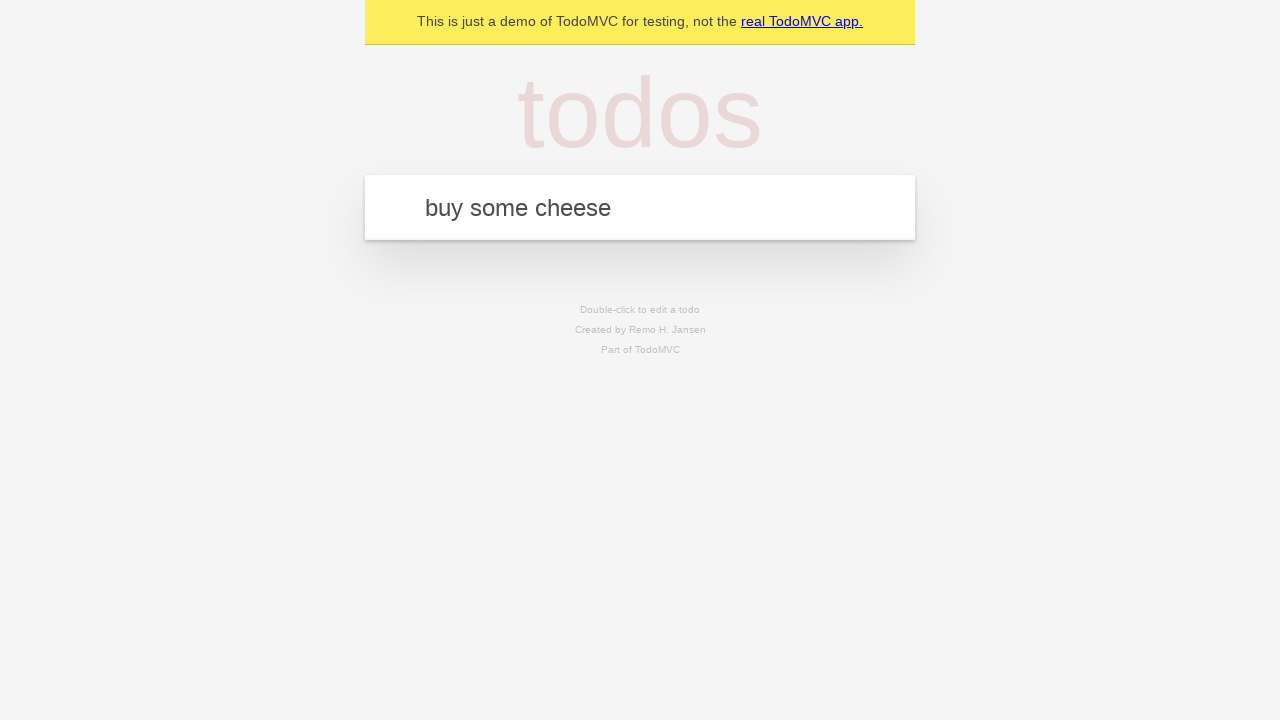

Pressed Enter to create first todo item on internal:attr=[placeholder="What needs to be done?"i]
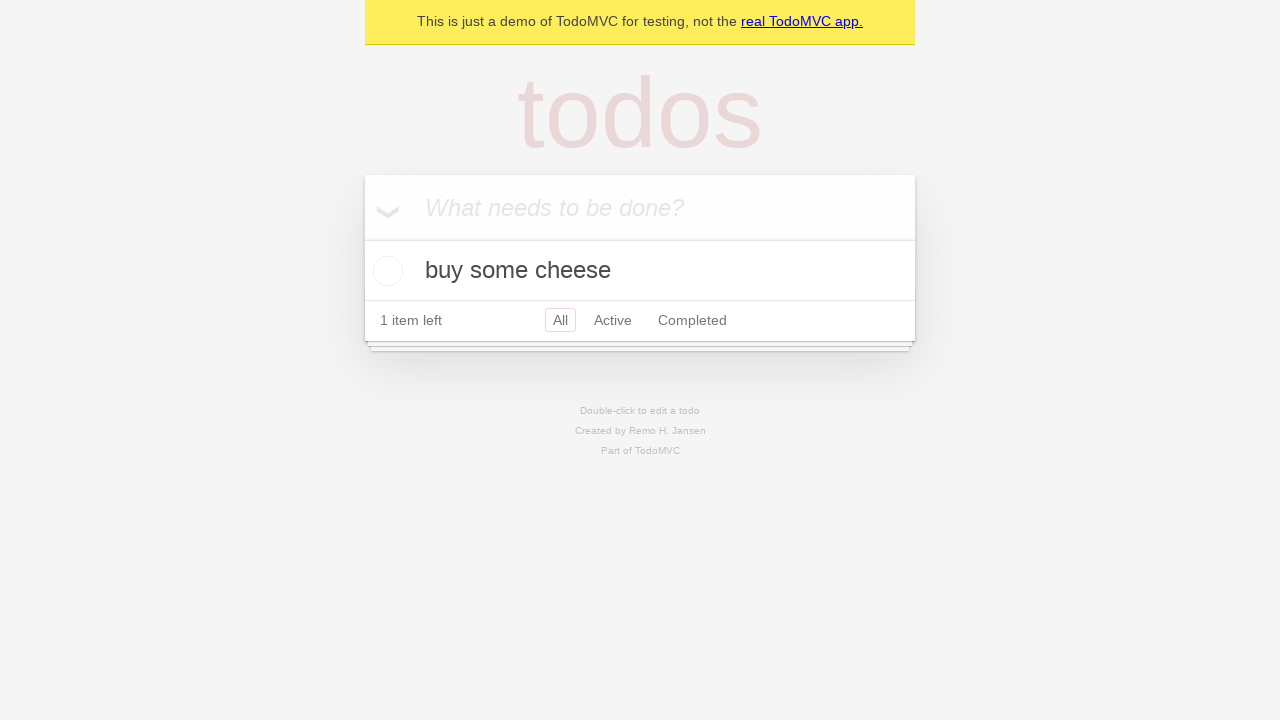

First todo item appeared in the list
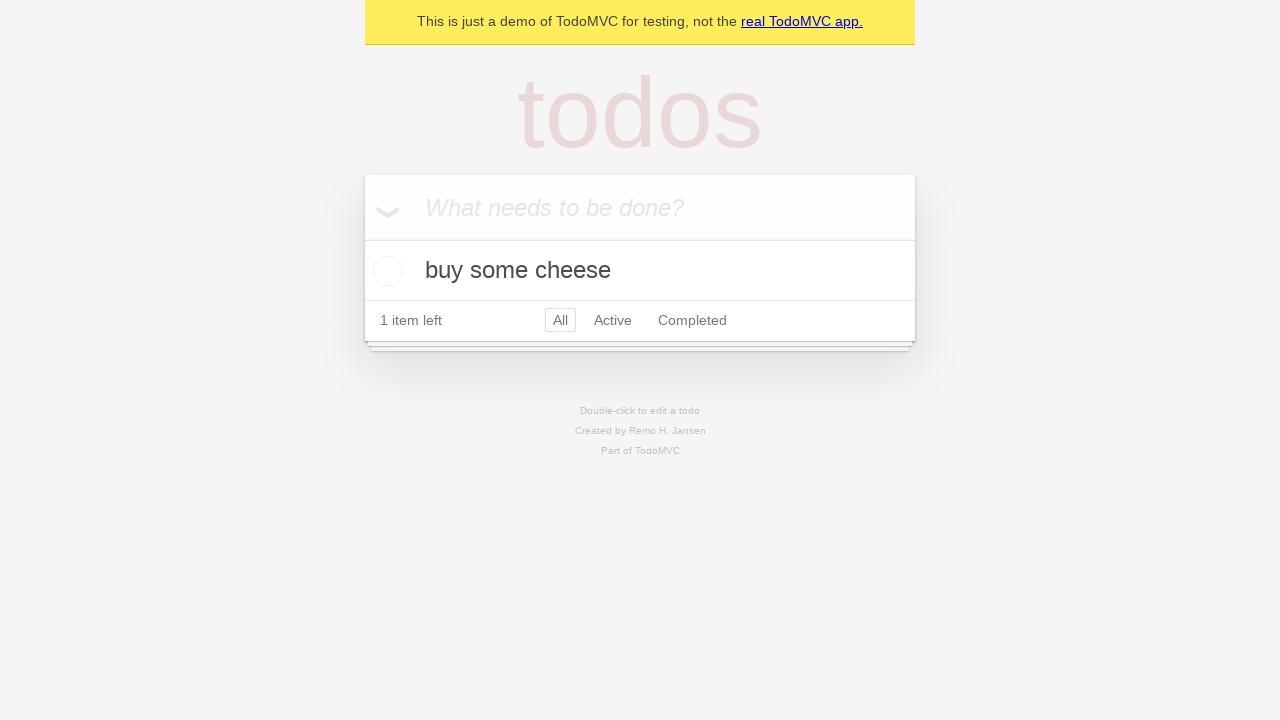

Filled todo input with 'feed the cat' on internal:attr=[placeholder="What needs to be done?"i]
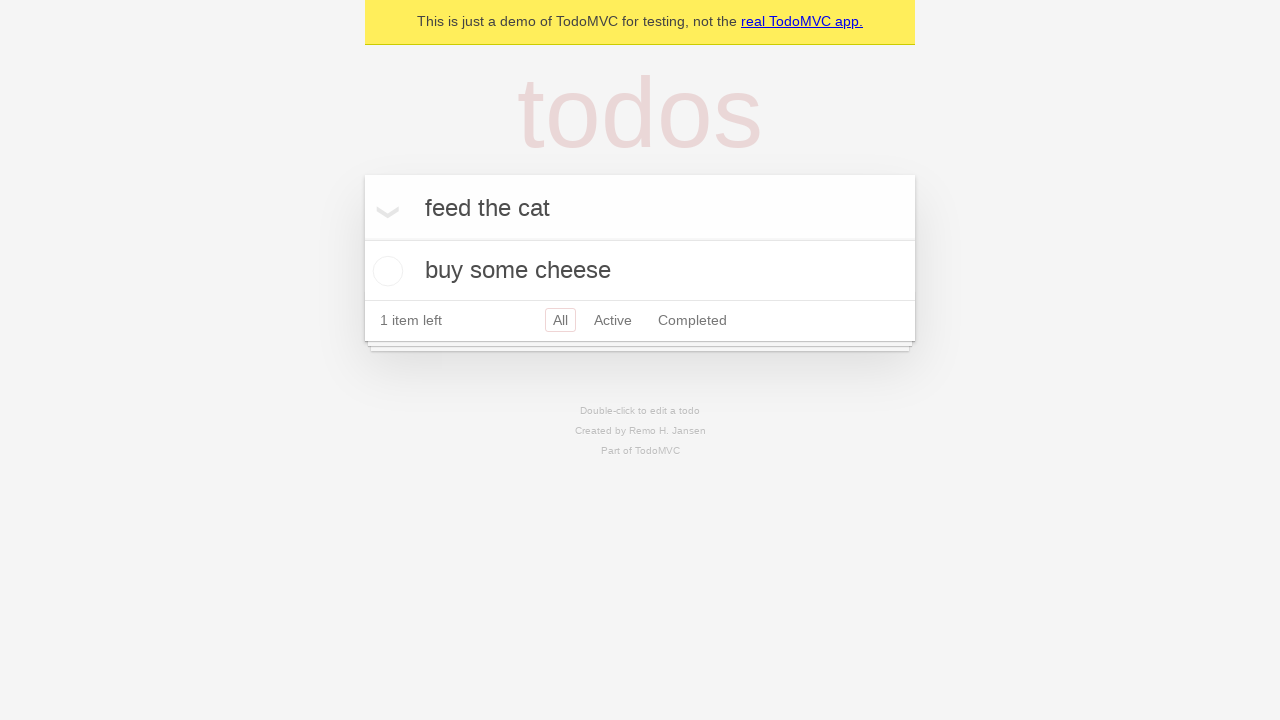

Pressed Enter to create second todo item on internal:attr=[placeholder="What needs to be done?"i]
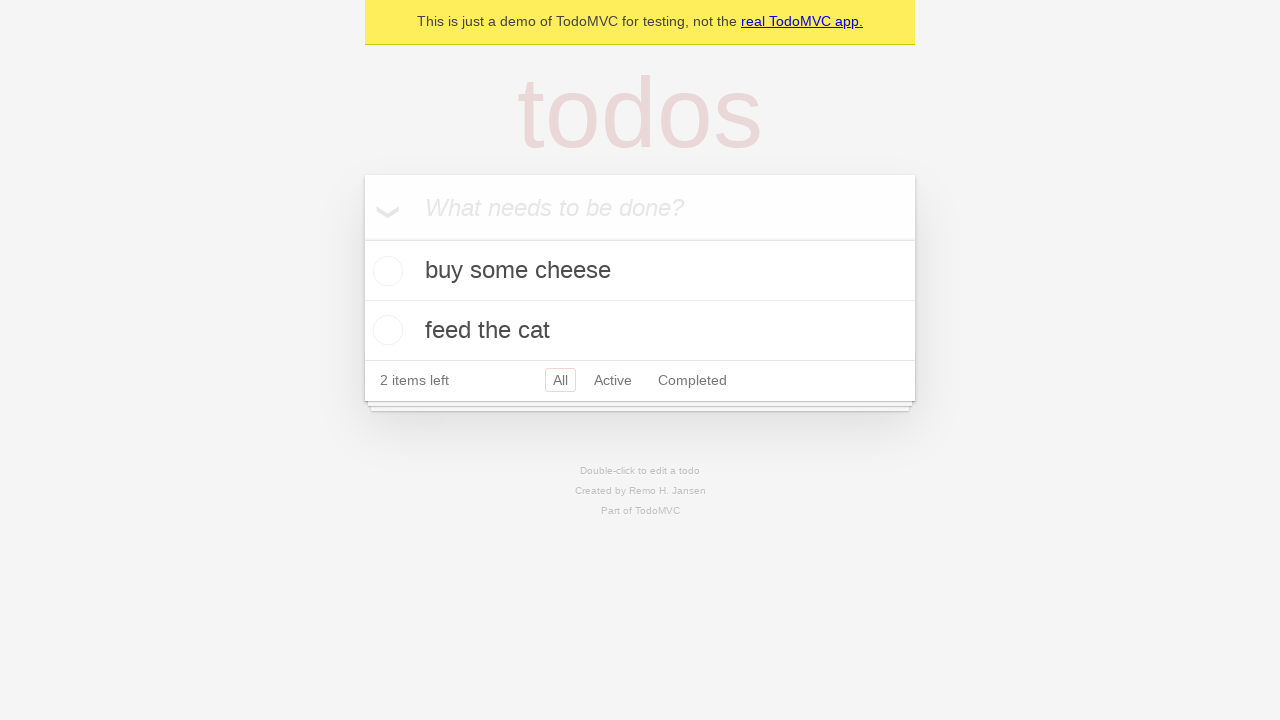

Both todo items are now visible in the list
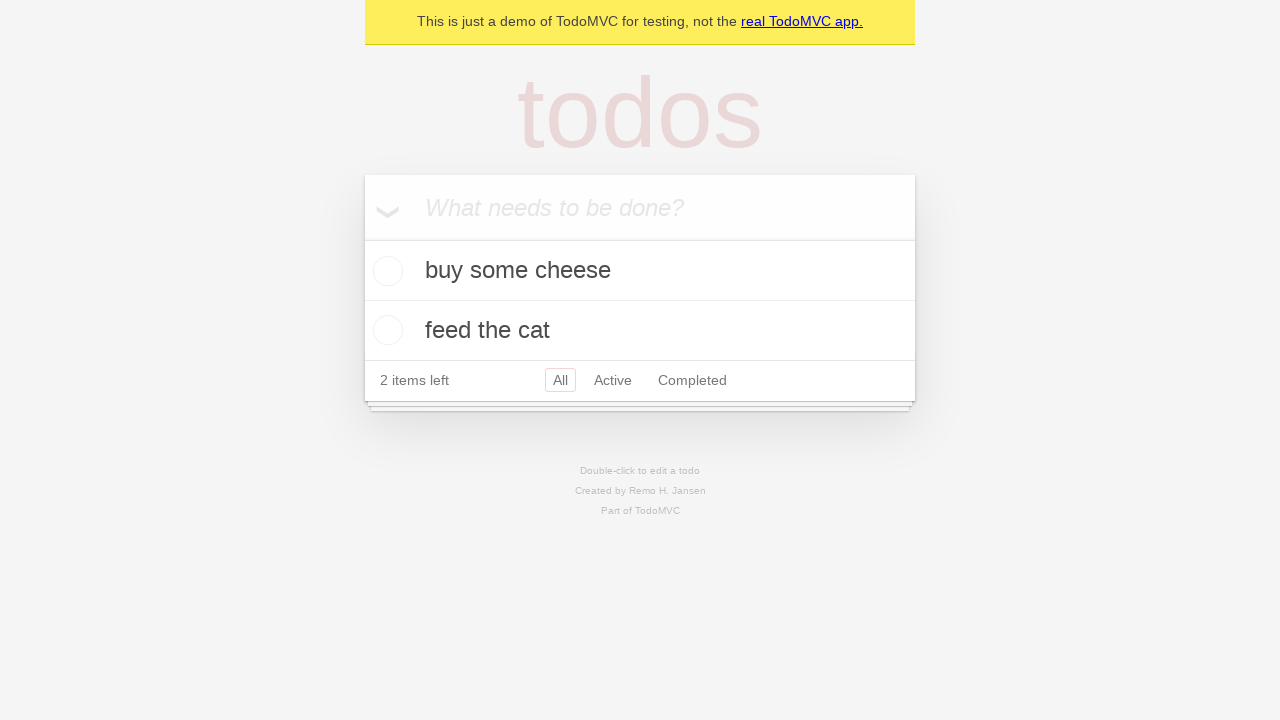

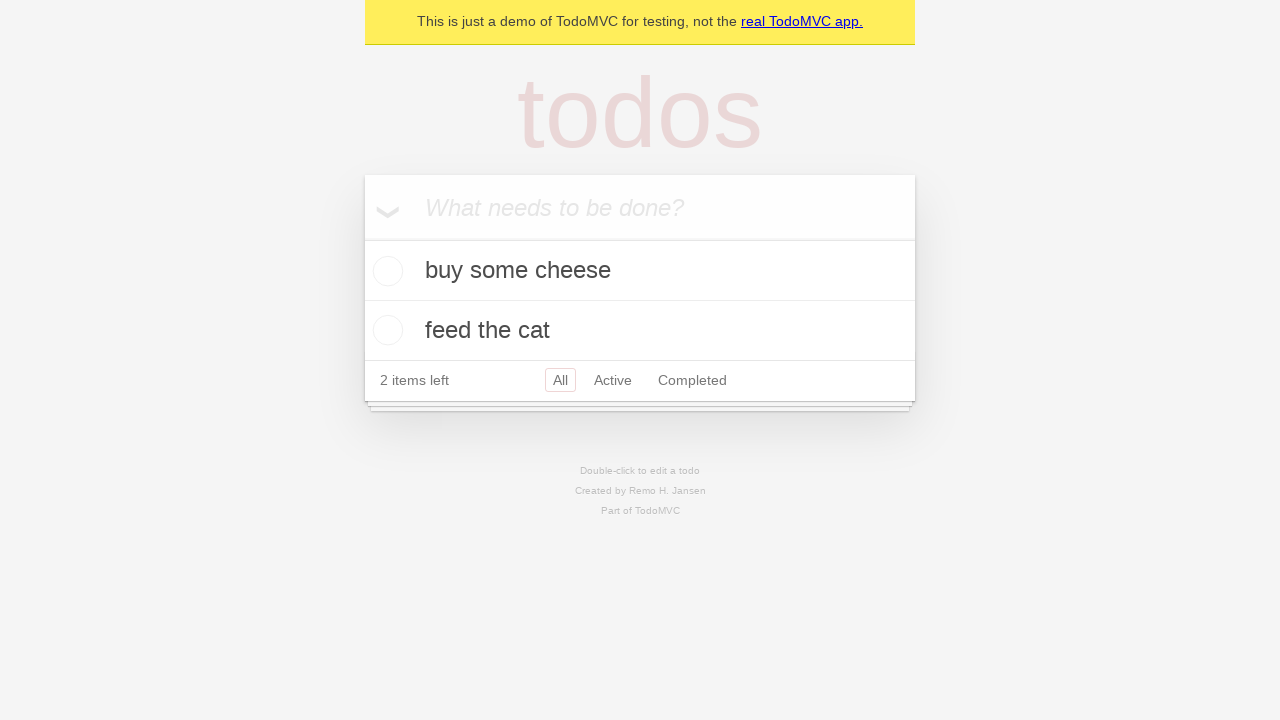